Navigates to ZeroBank login page and verifies that the header text "Log in to ZeroBank" is displayed correctly.

Starting URL: http://zero.webappsecurity.com/login.html

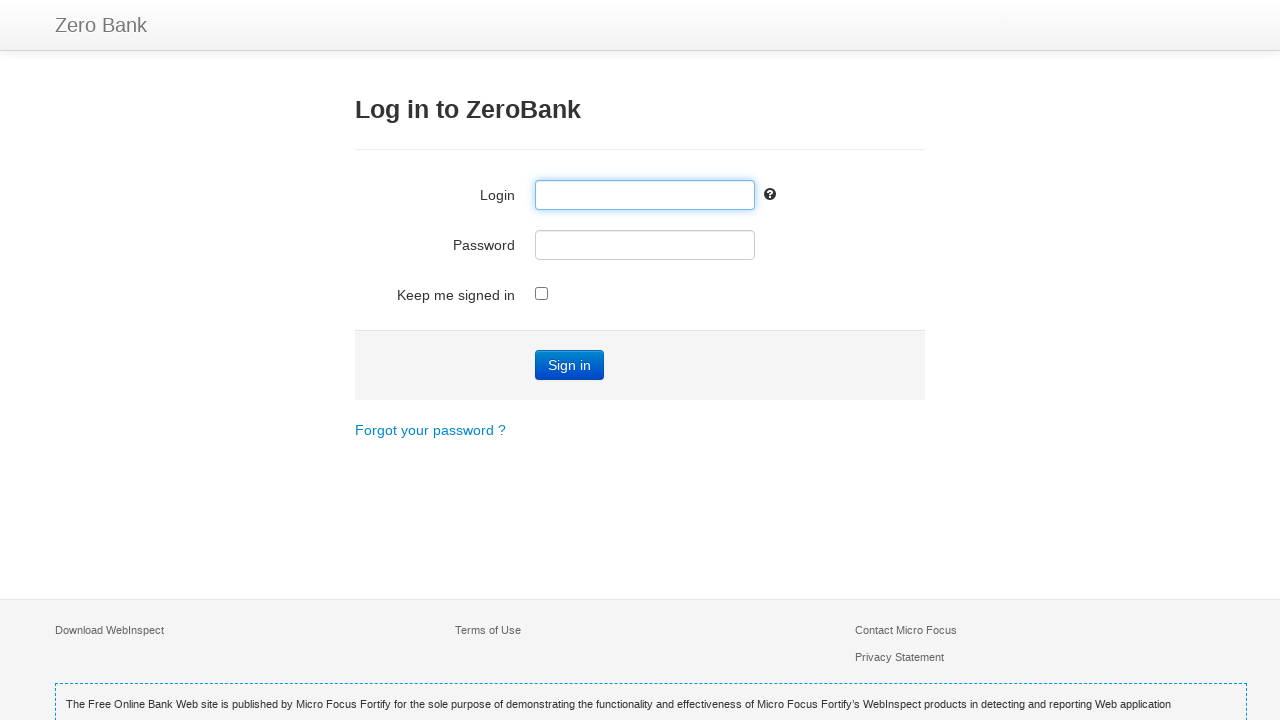

Navigated to ZeroBank login page
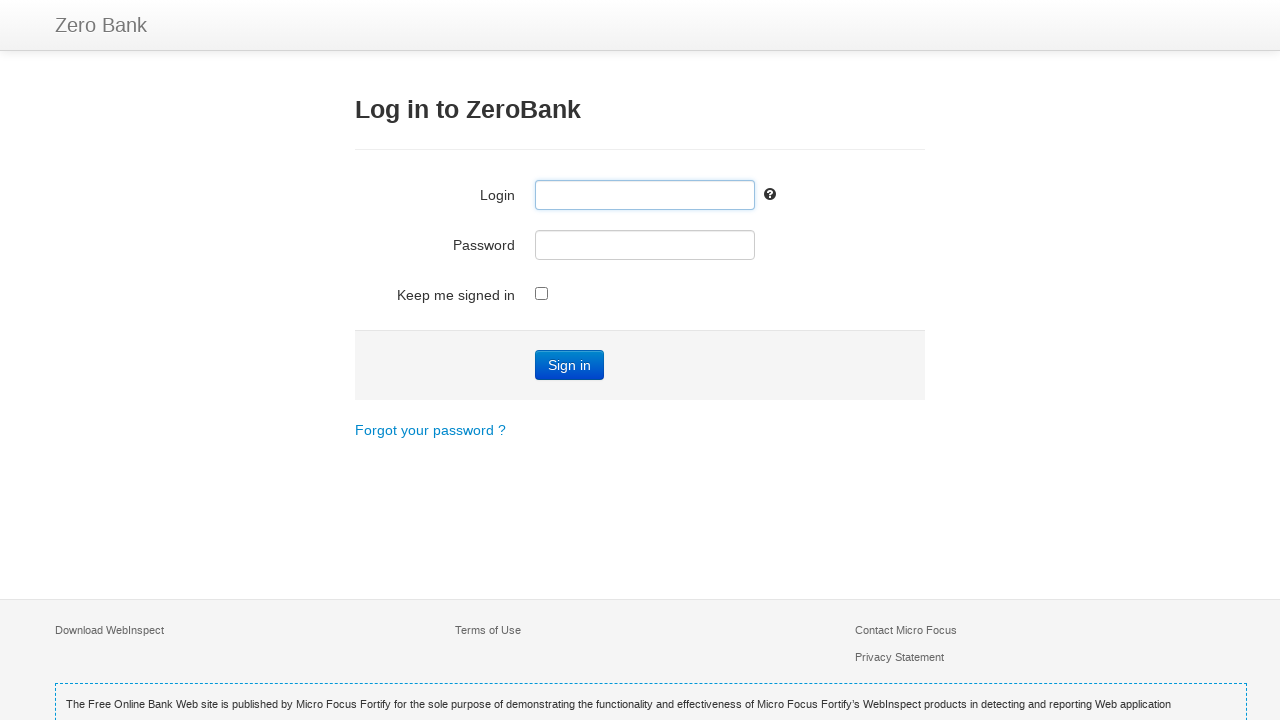

Header element loaded and is visible
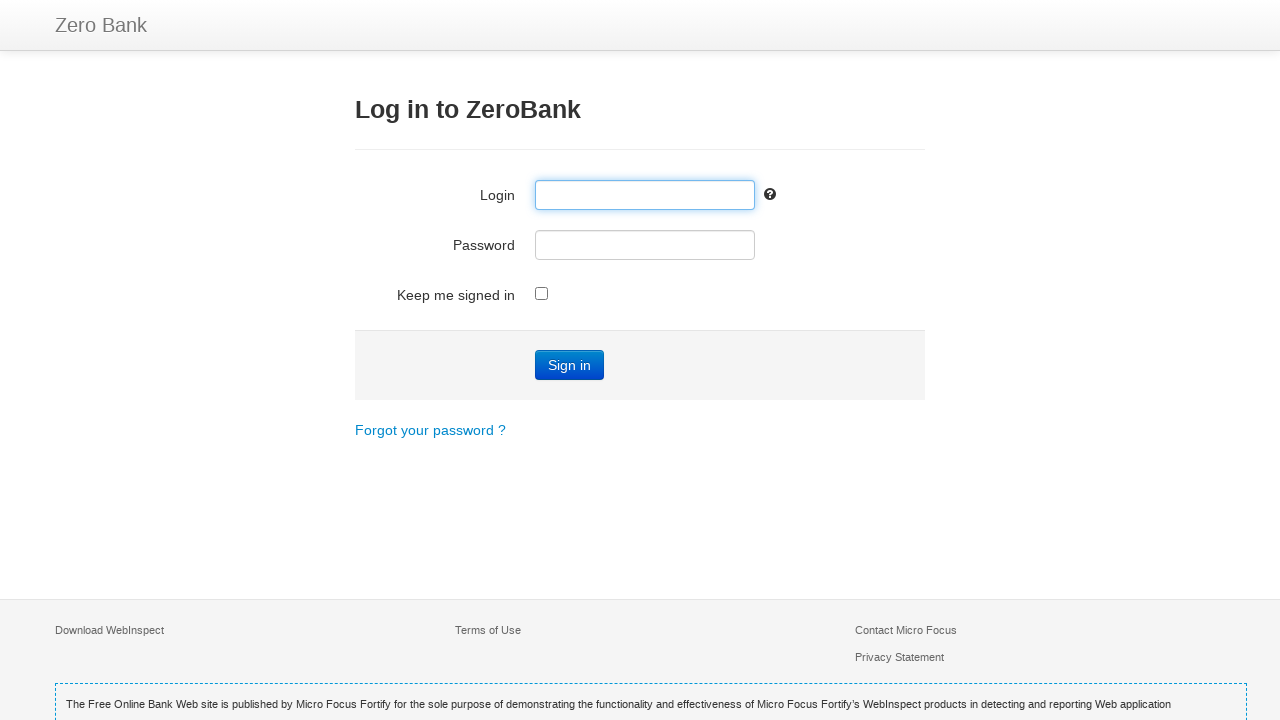

Retrieved header text: 'Log in to ZeroBank'
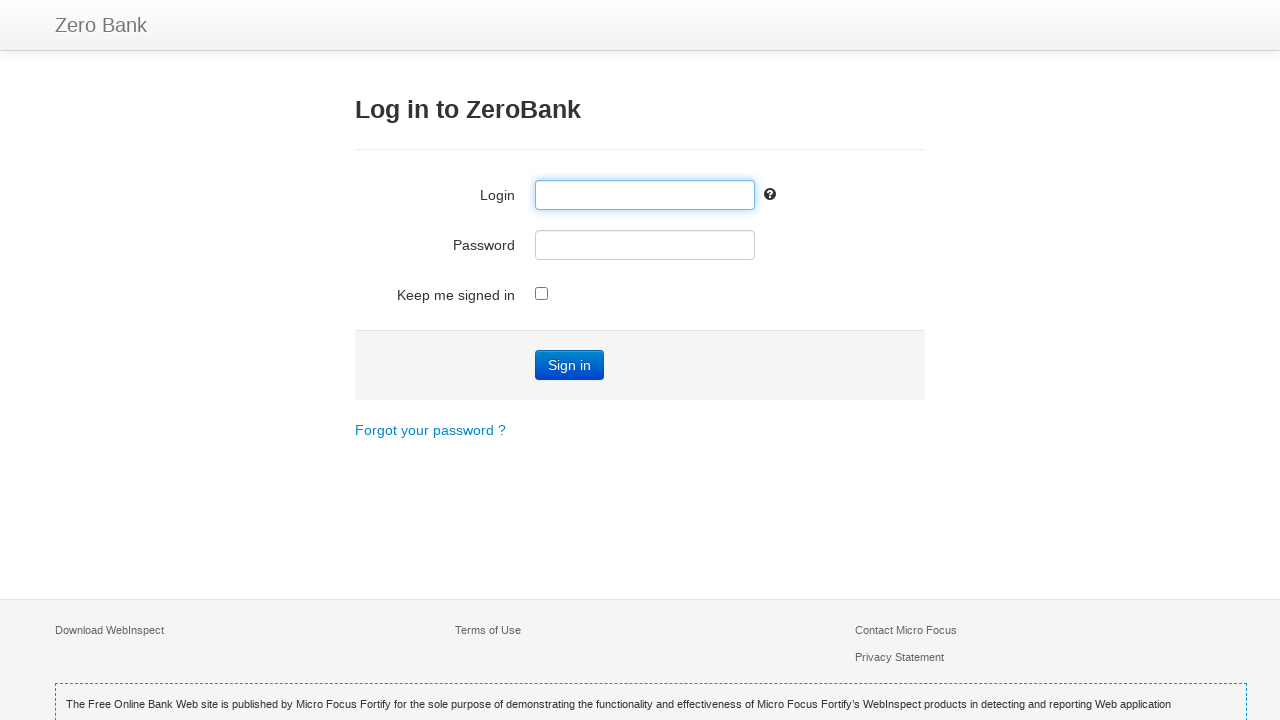

Verified header text matches expected text: 'Log in to ZeroBank'
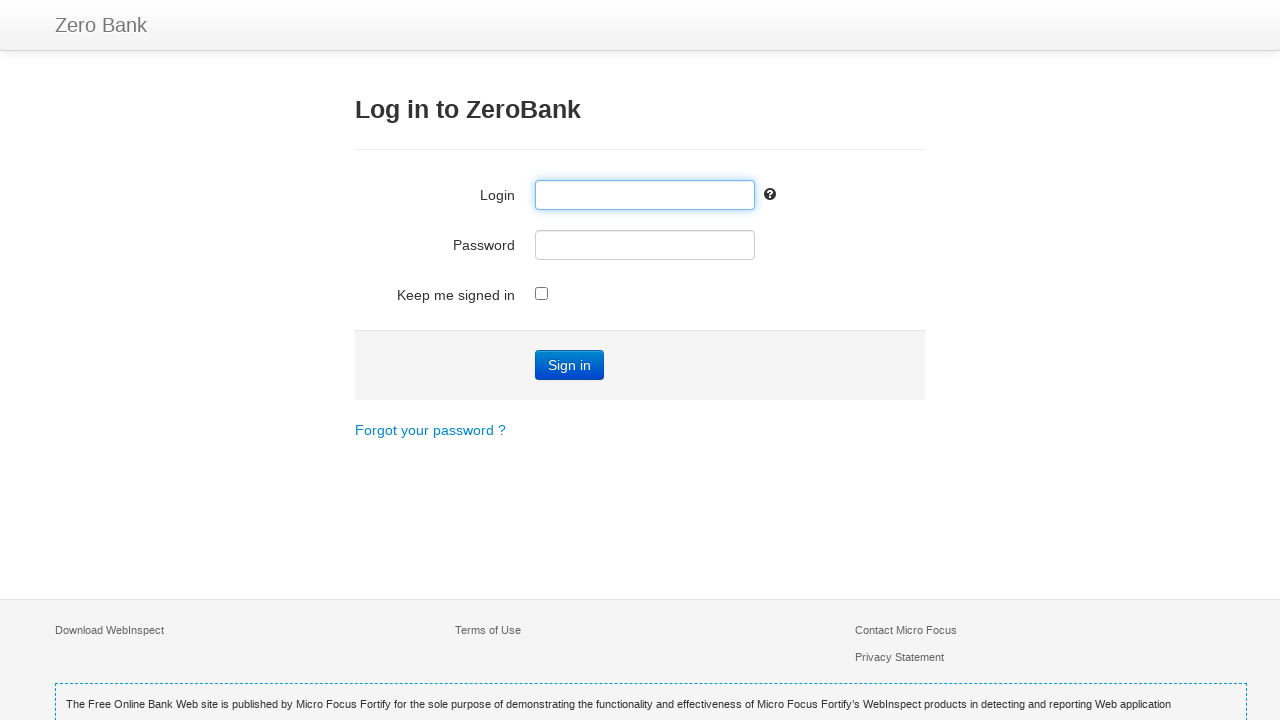

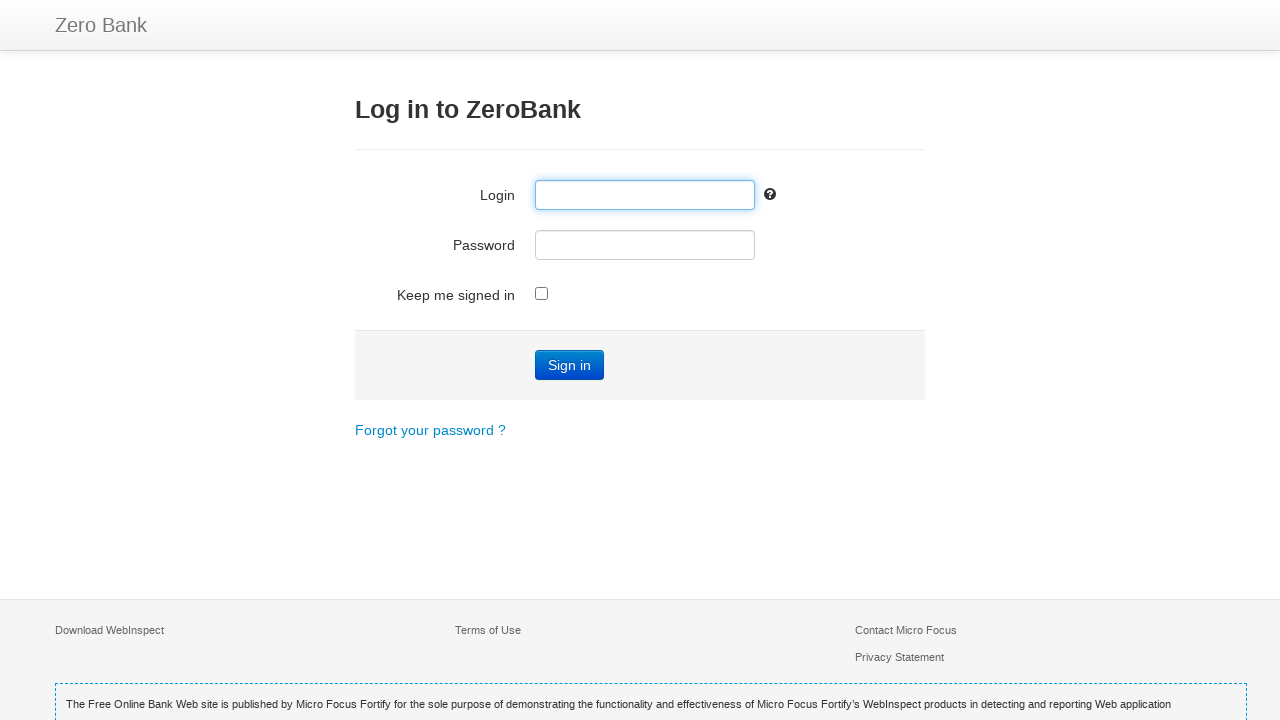